Tests a slow calculator by setting a delay time, performing an addition operation (7+8), and verifying the result equals 15

Starting URL: https://bonigarcia.dev/selenium-webdriver-java/slow-calculator.html

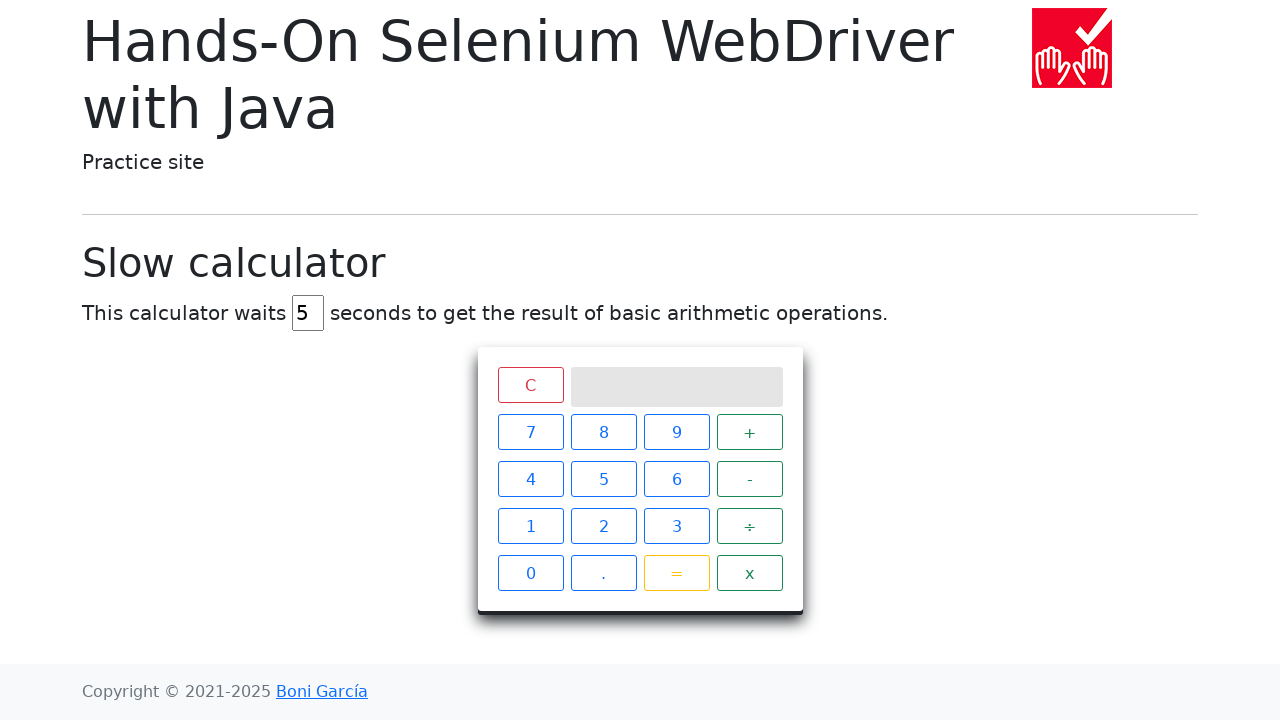

Located the delay input field
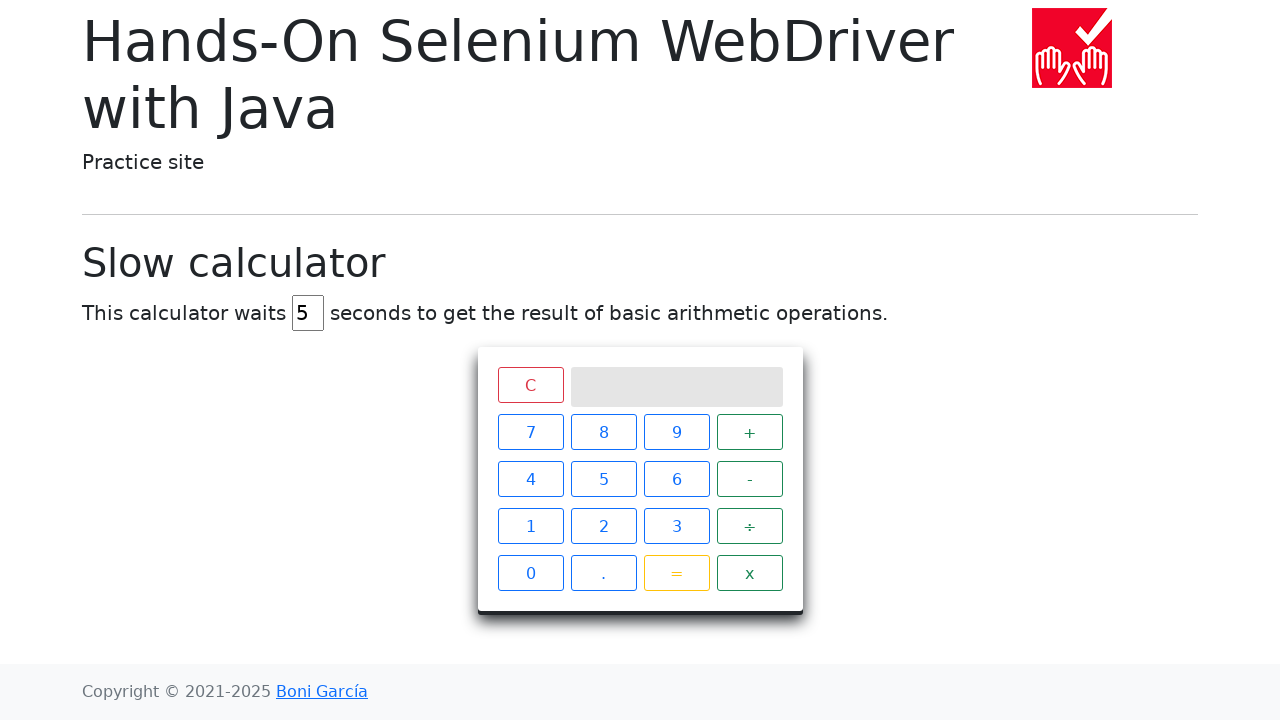

Cleared the default delay value on #delay
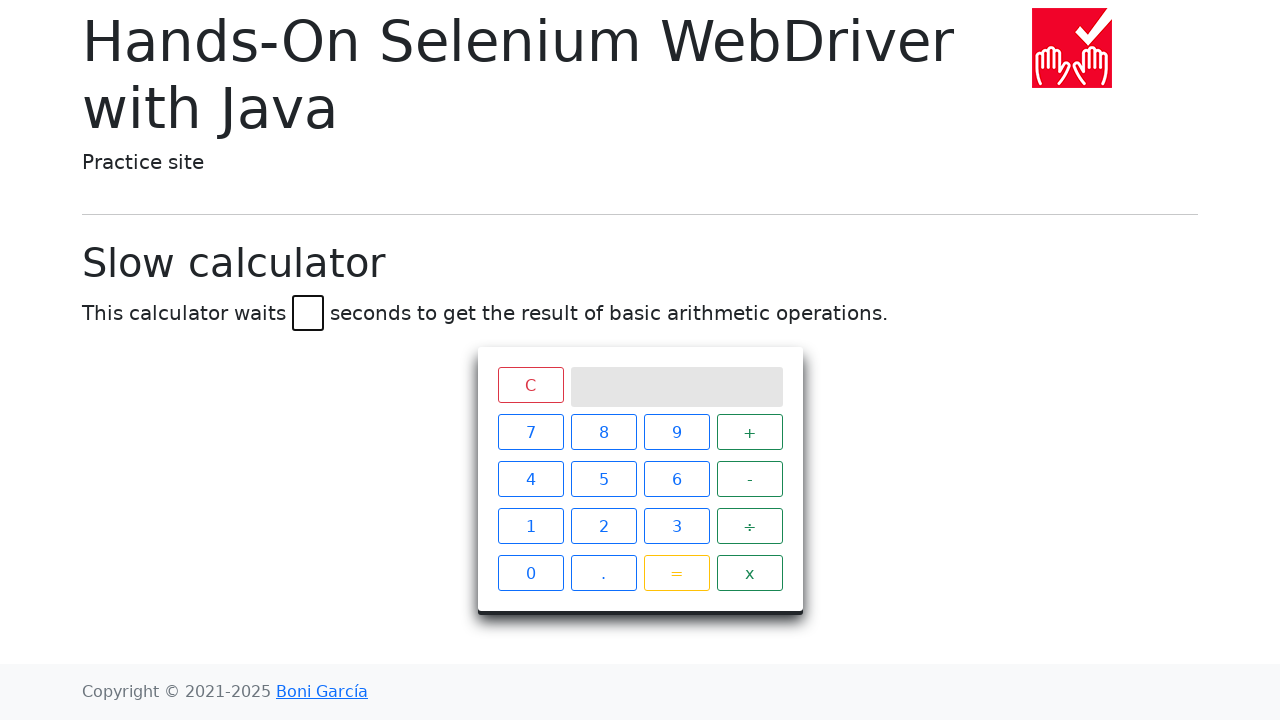

Set delay to 45 milliseconds on #delay
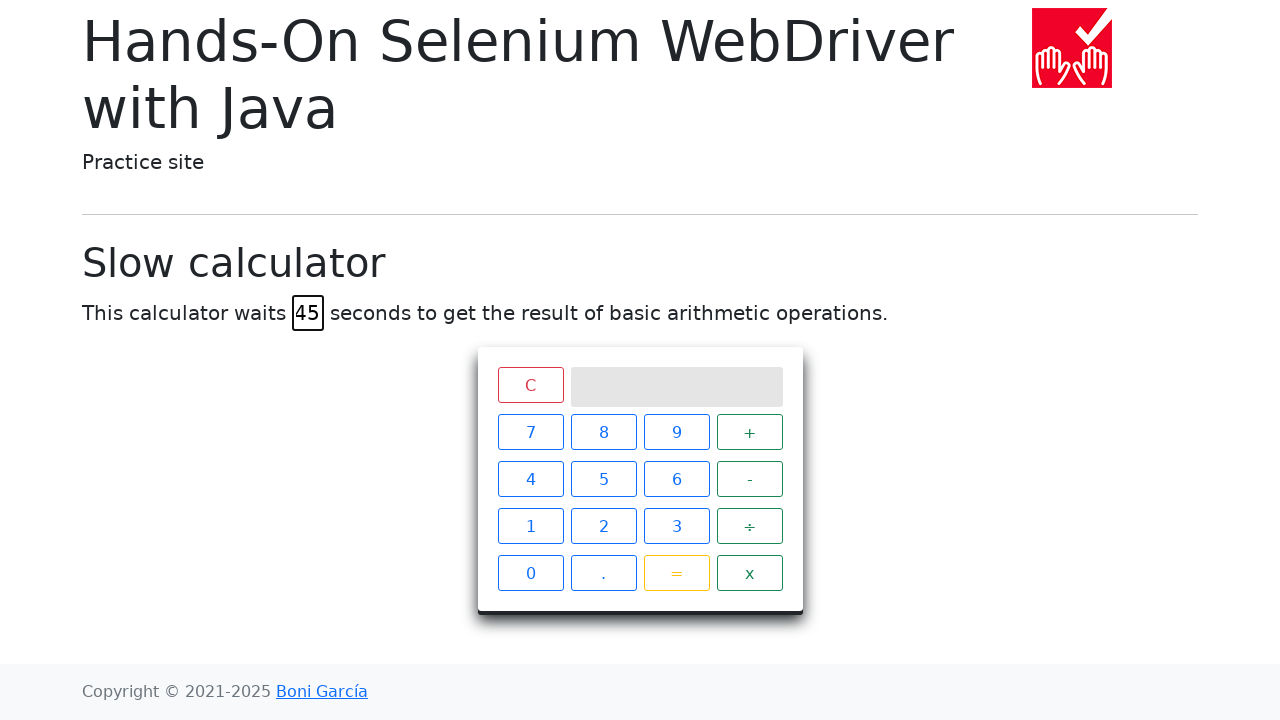

Clicked number 7 at (530, 432) on xpath=//span[text()="7"]
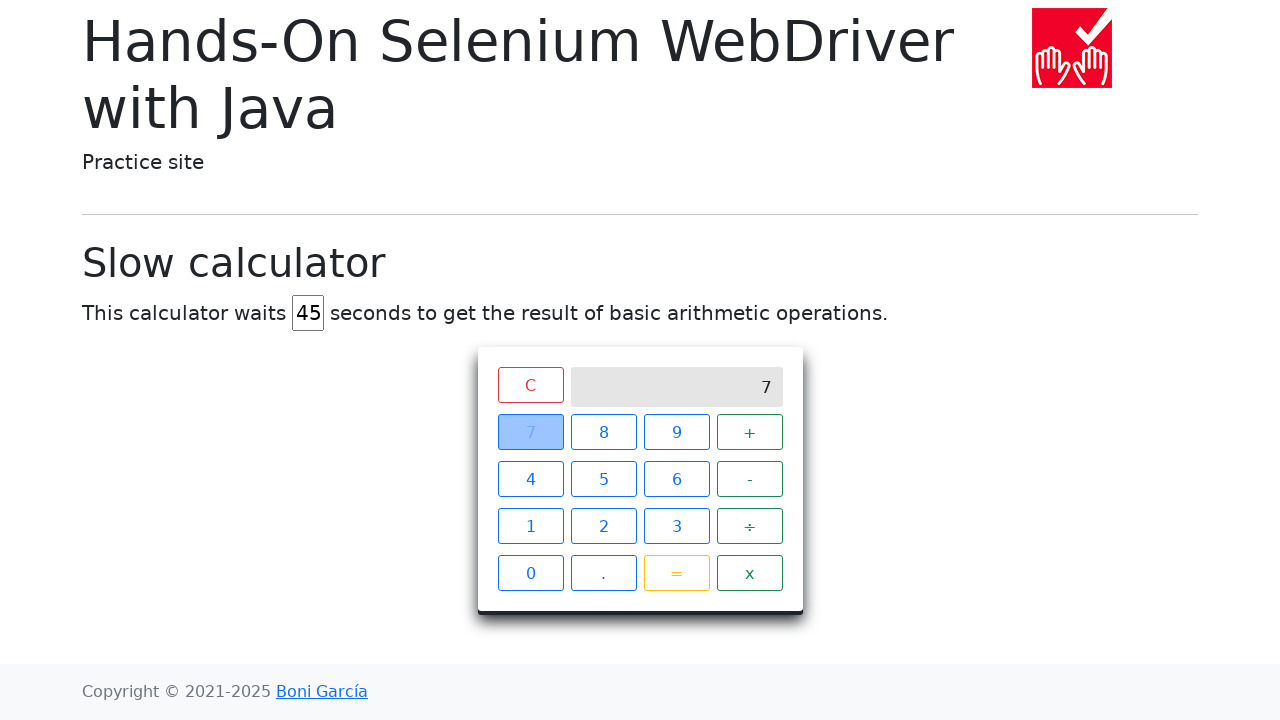

Clicked plus operator at (750, 432) on xpath=//span[text()="+"]
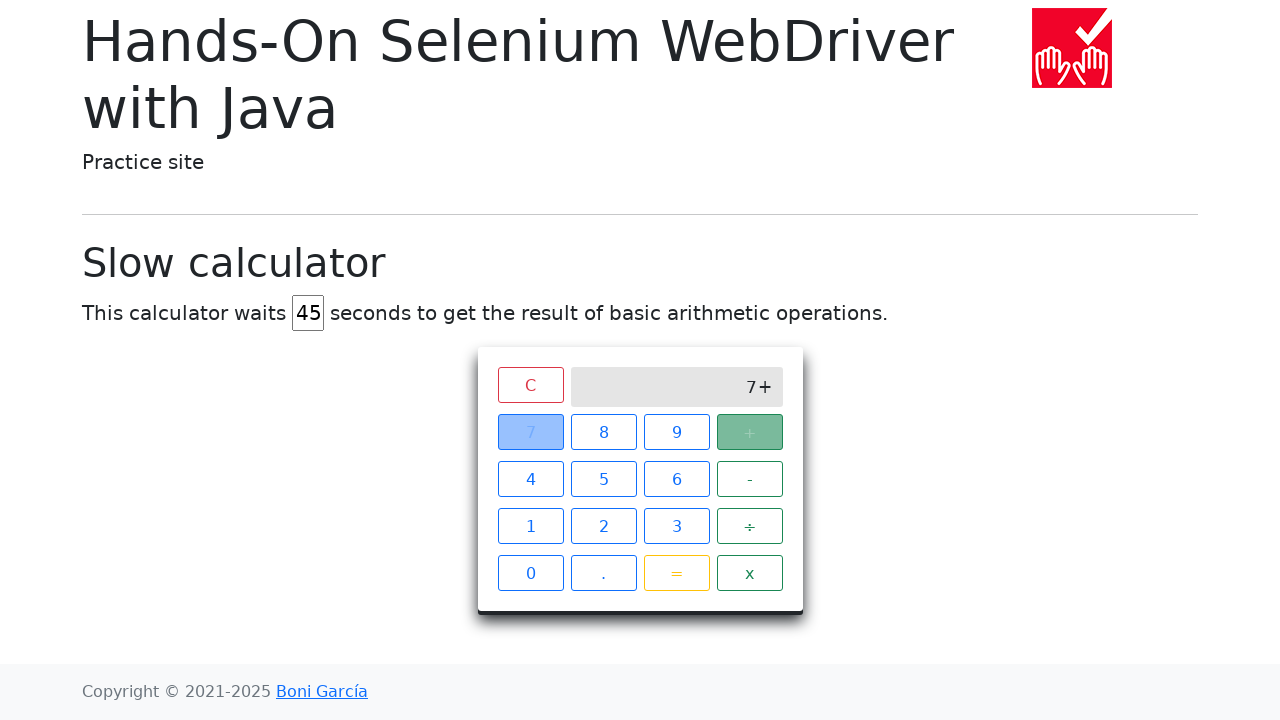

Clicked number 8 at (604, 432) on xpath=//span[text()="8"]
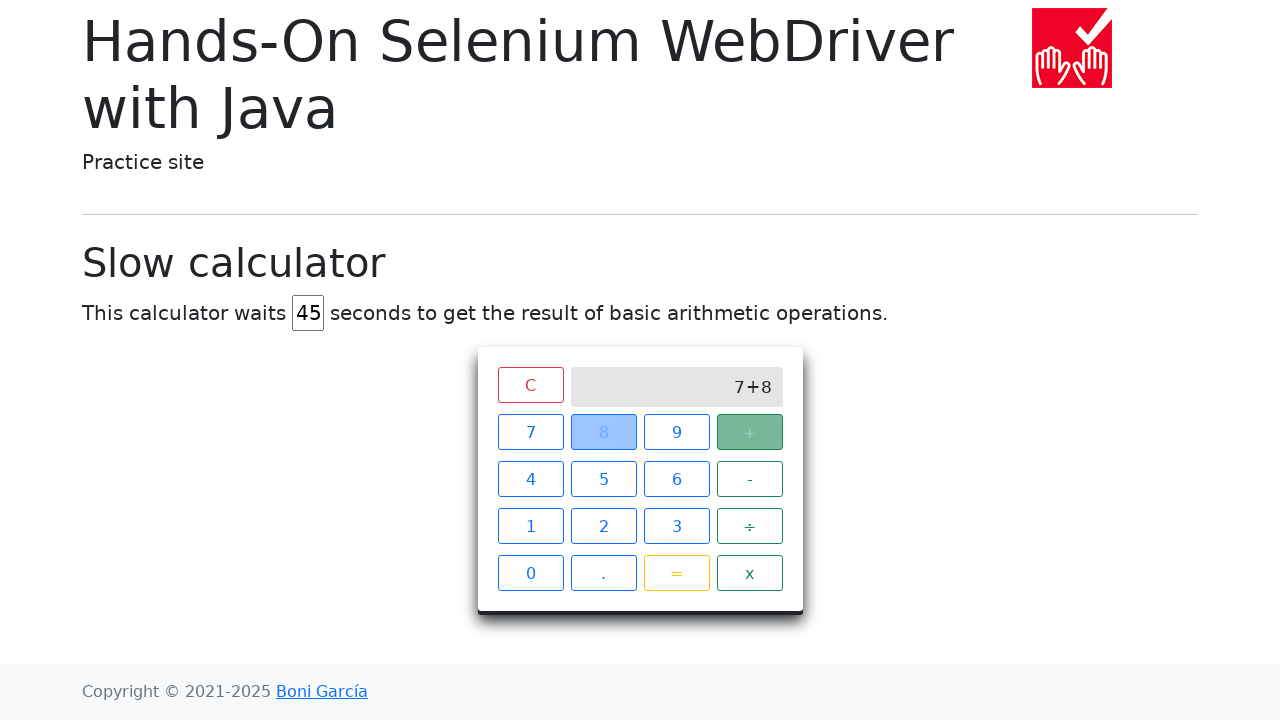

Clicked equals button to calculate at (676, 573) on xpath=//span[text()="="]
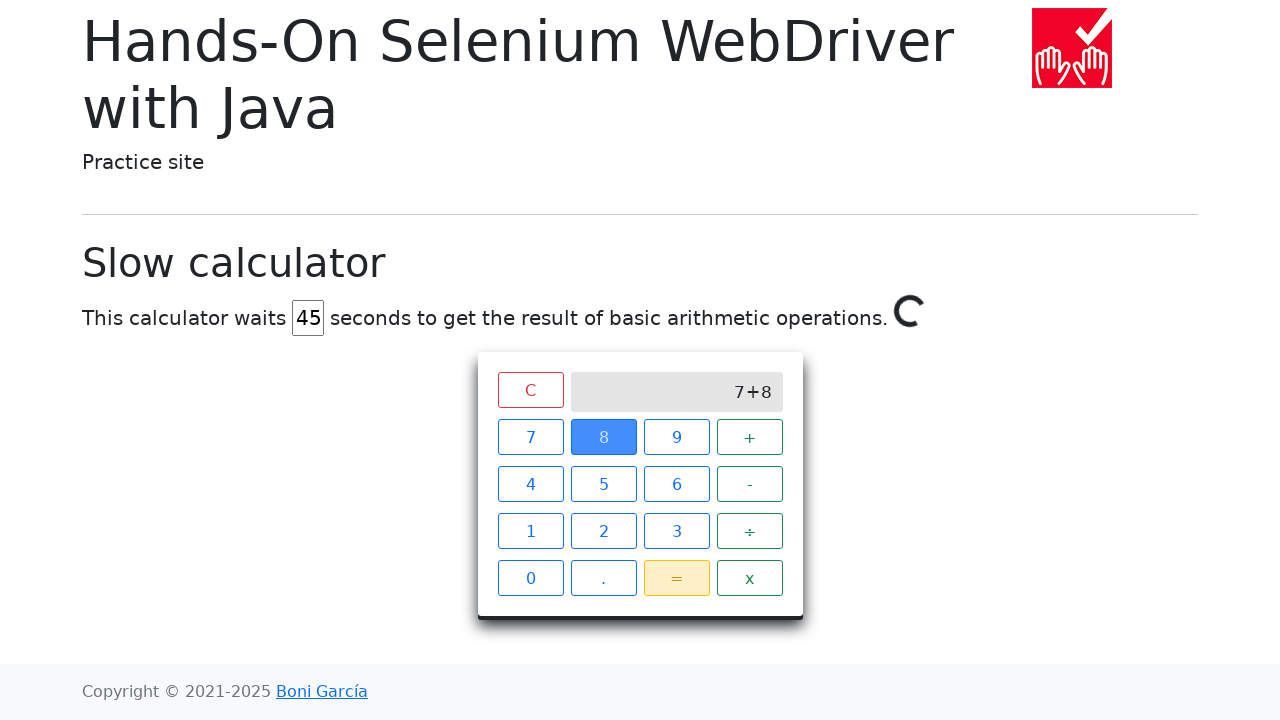

Verified result equals 15 on the calculator screen
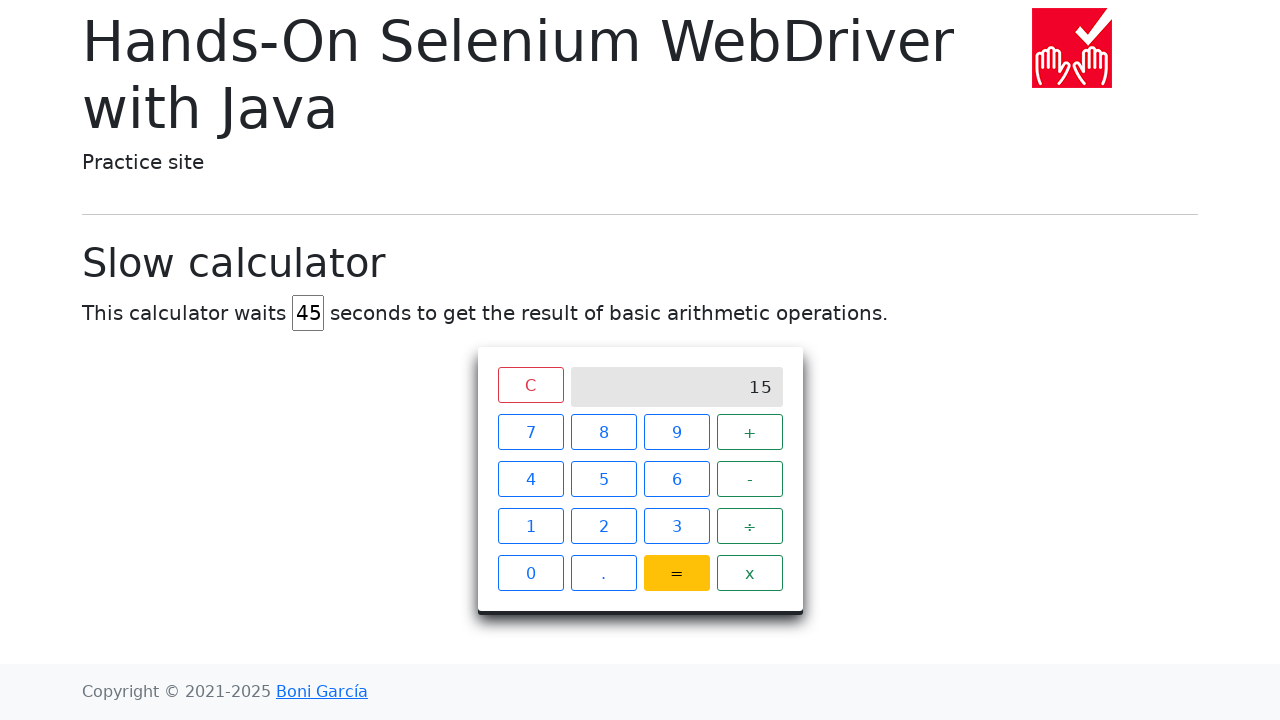

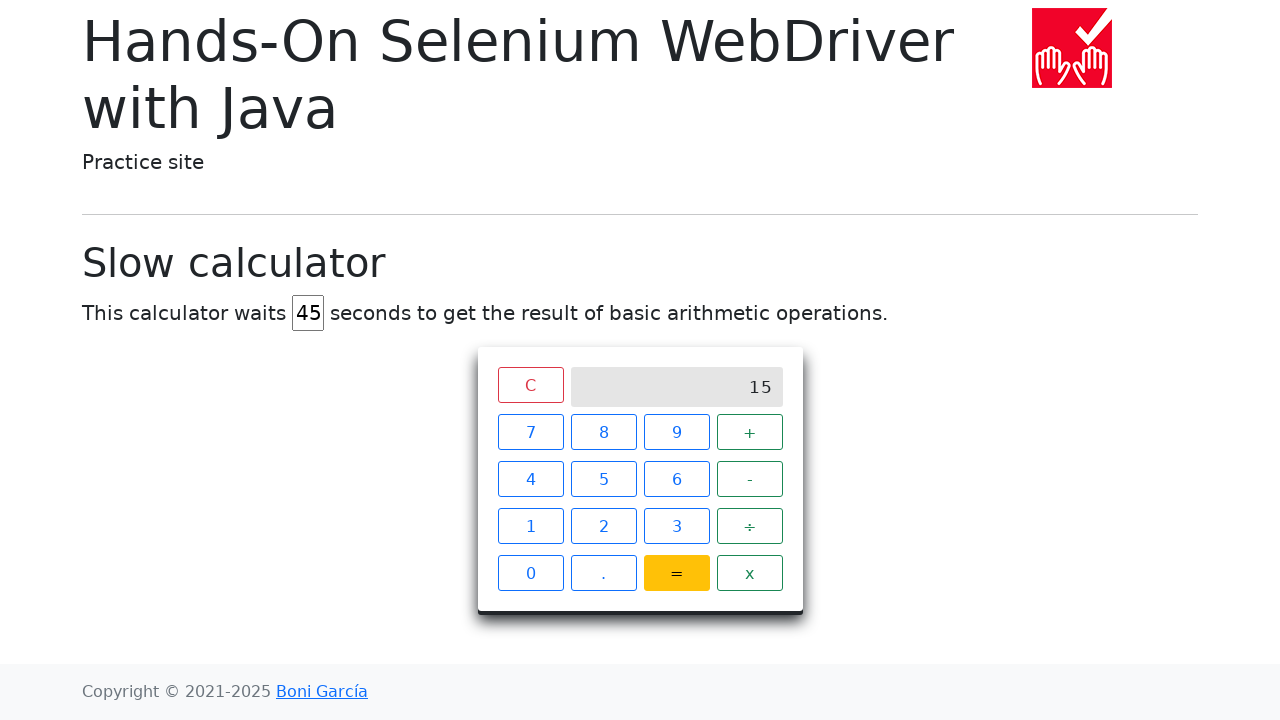